Tests browser window handling by clicking a link that opens a new window, switching to the new window to verify its content displays "New Window", closing the new window, and switching back to the original window.

Starting URL: https://the-internet.herokuapp.com/windows

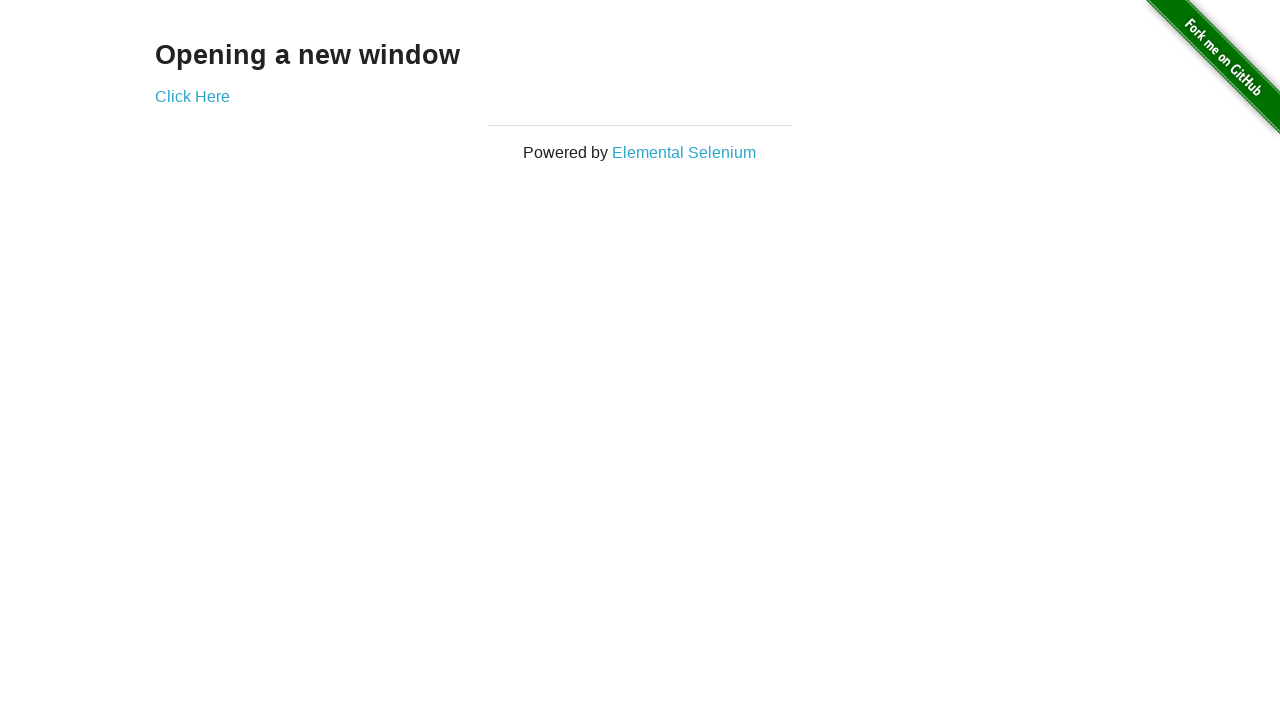

Clicked 'Click Here' link to open new window at (192, 96) on text=Click Here
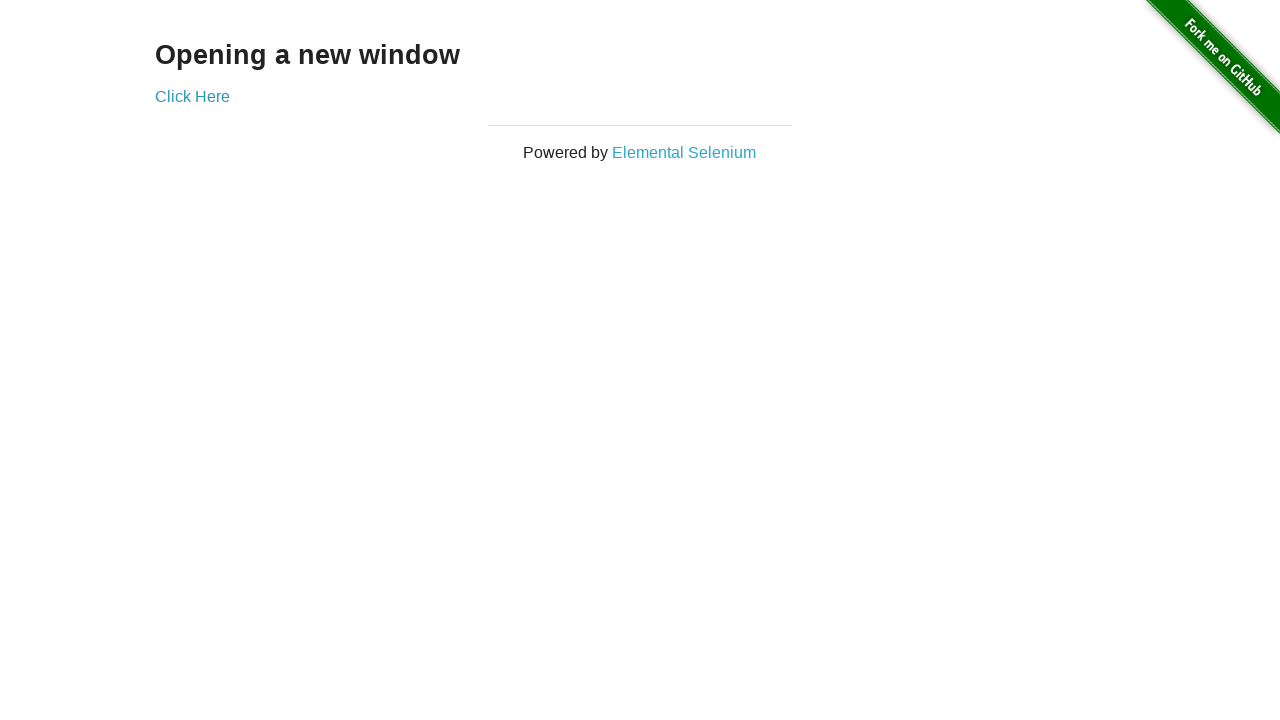

Captured new window reference
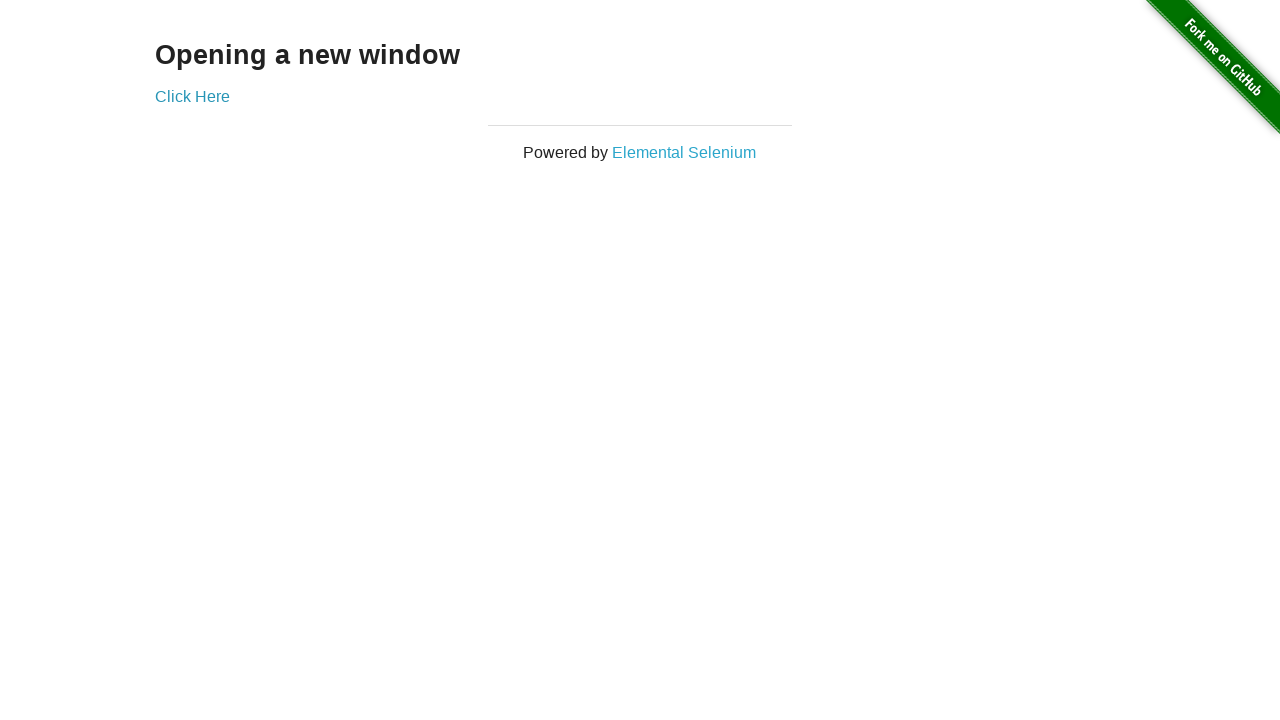

New window loaded completely
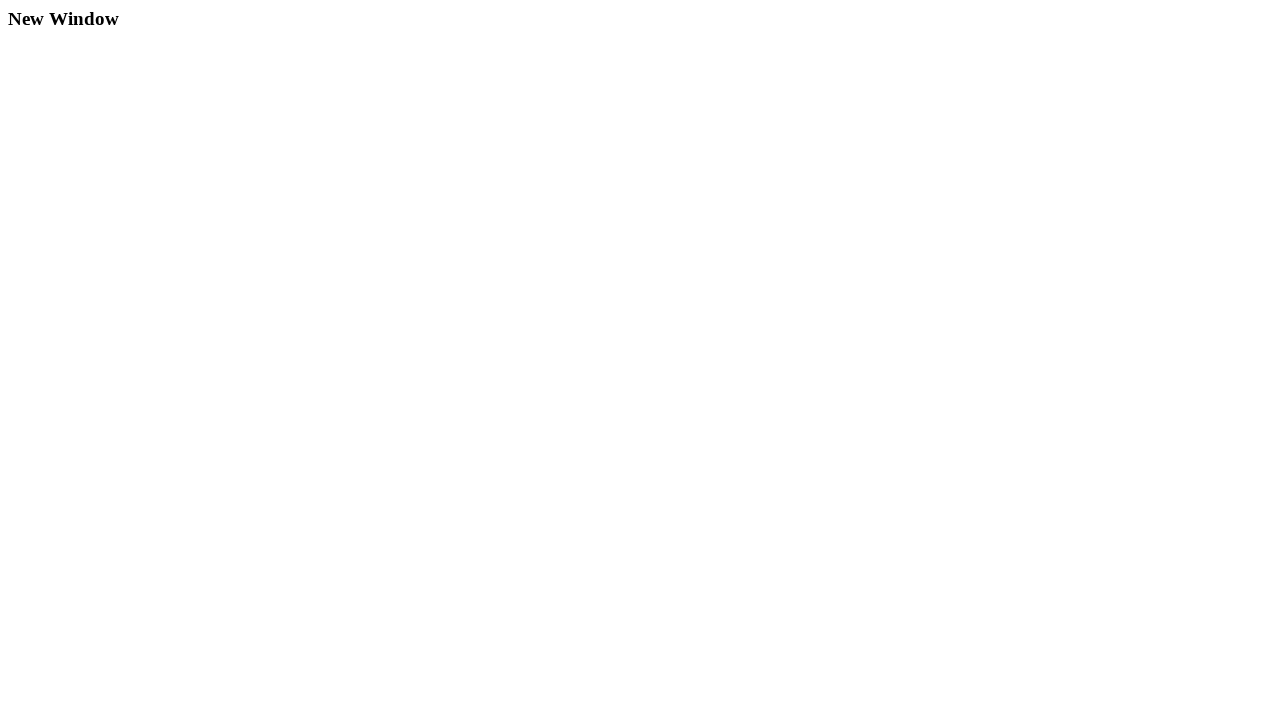

Heading element appeared in new window
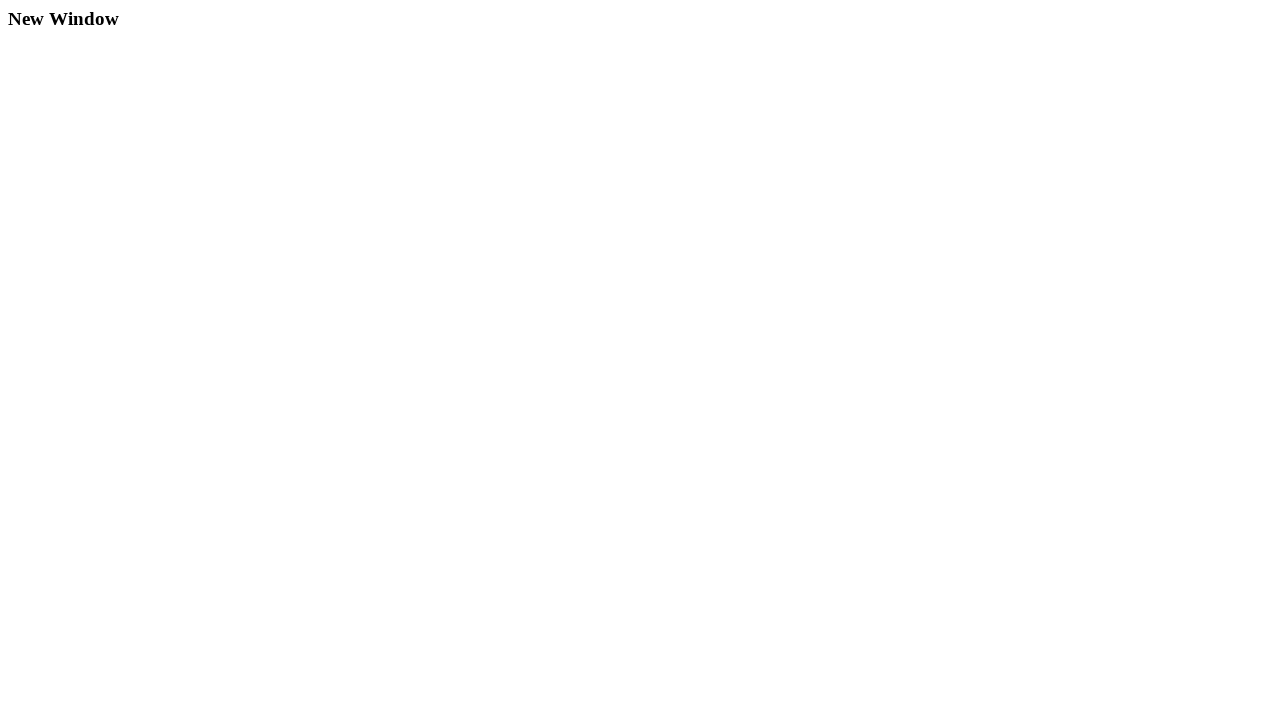

Retrieved heading text: 'New Window'
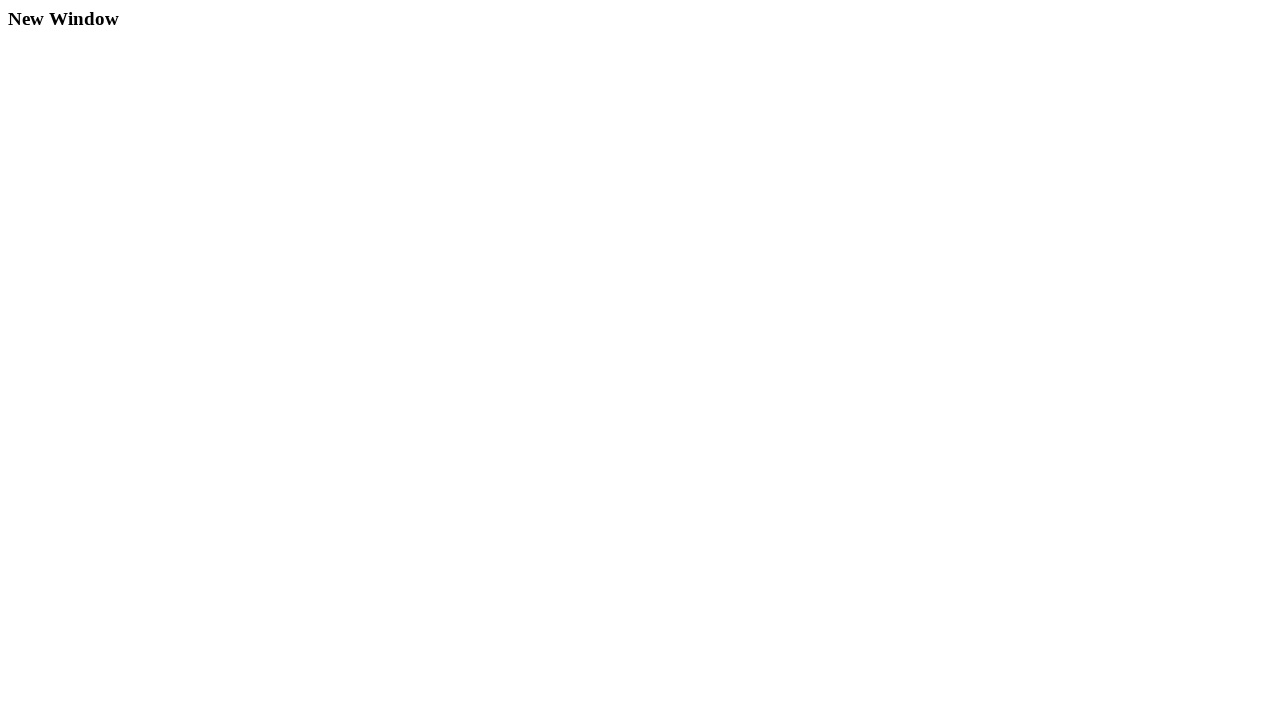

Verified heading text matches 'New Window'
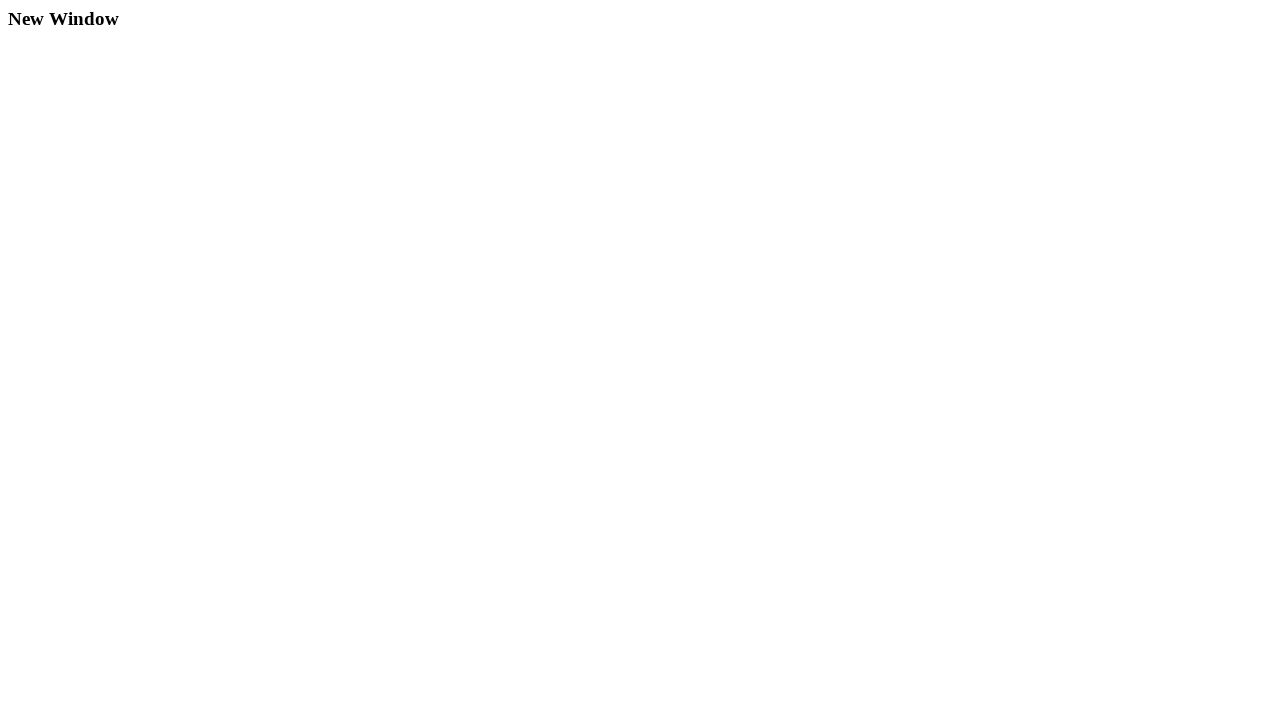

Closed new window
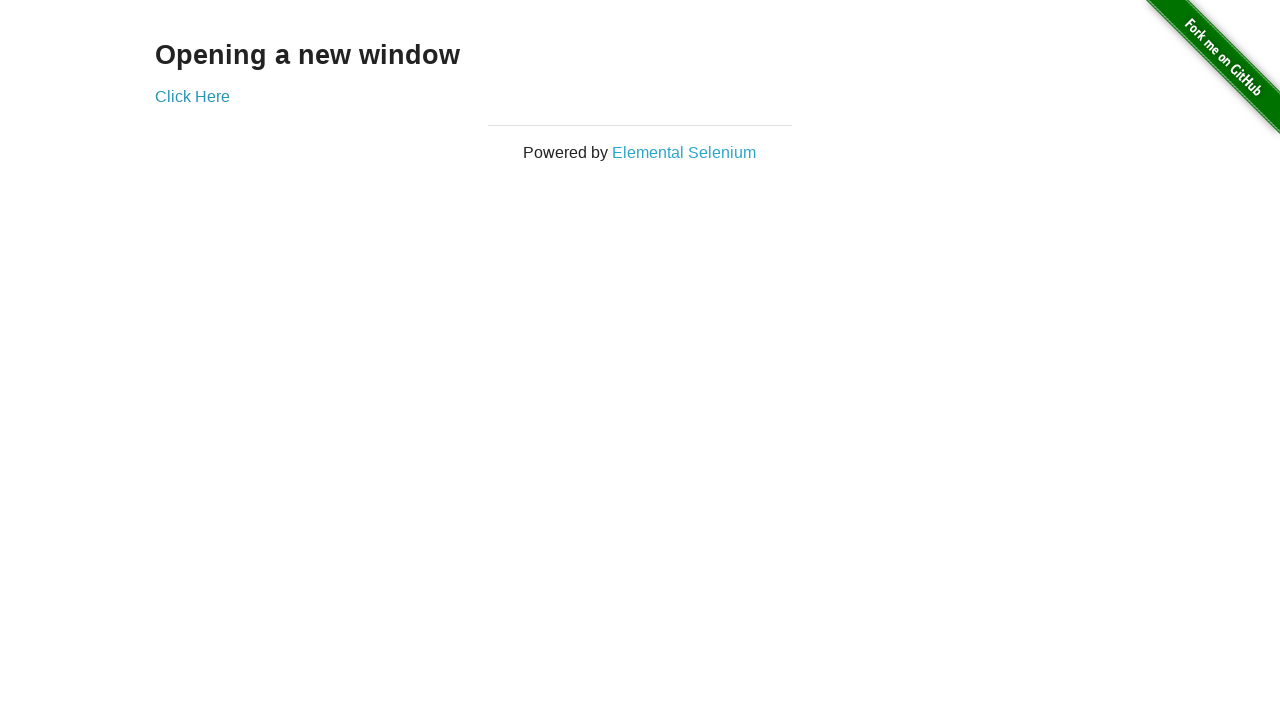

Verified main window URL is correct
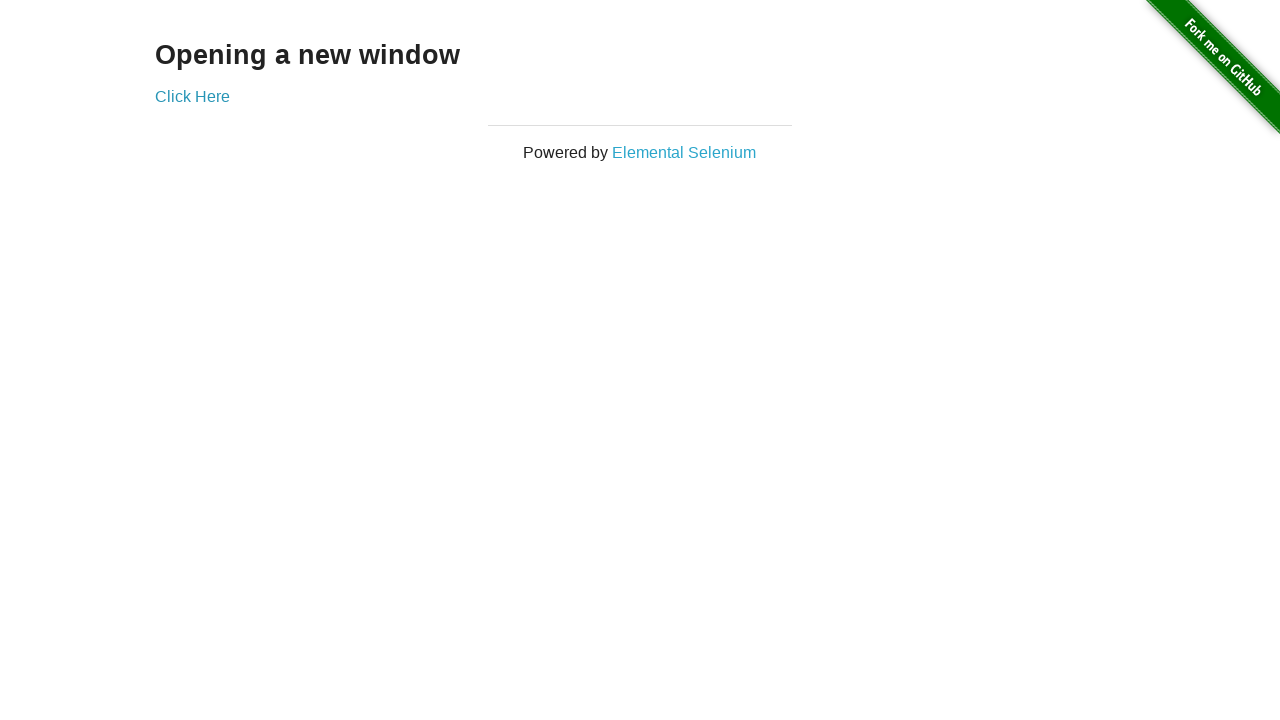

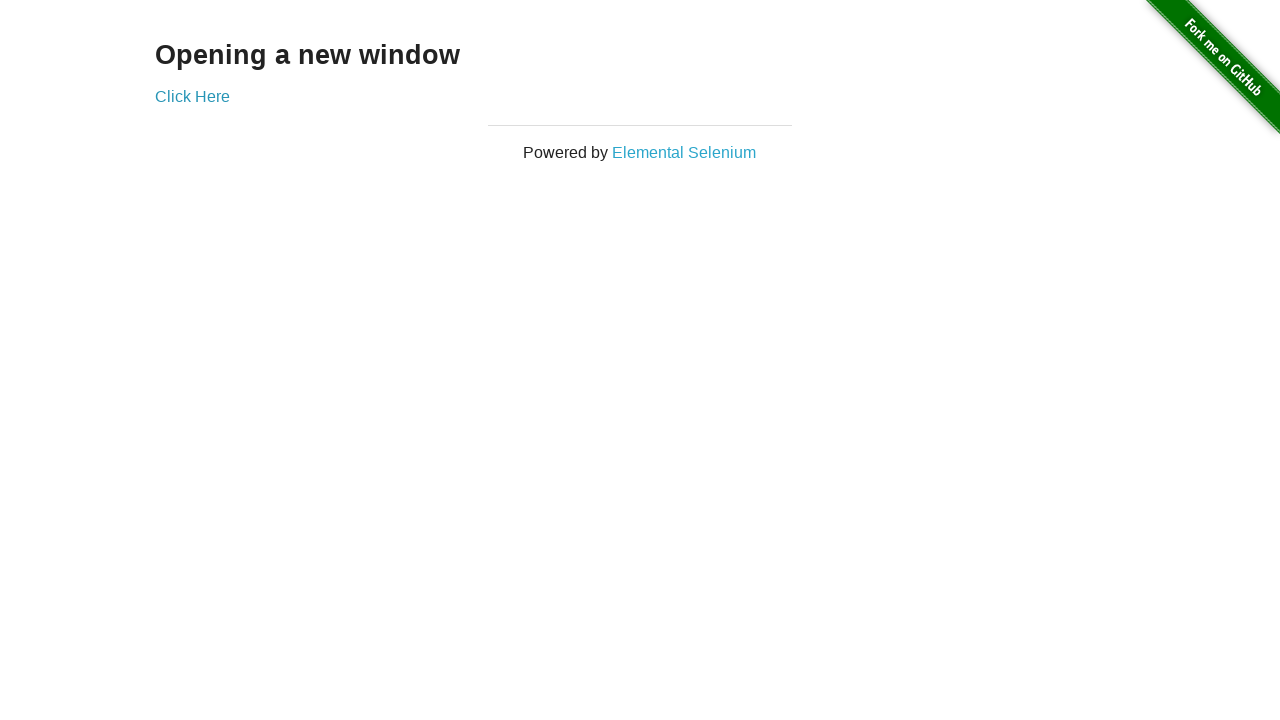